Configures croquet ranking filters by setting peeling information, grip type, year, minimum games and grade, then submits the form to view filtered results

Starting URL: http://butedock.com/cgs/rank.php

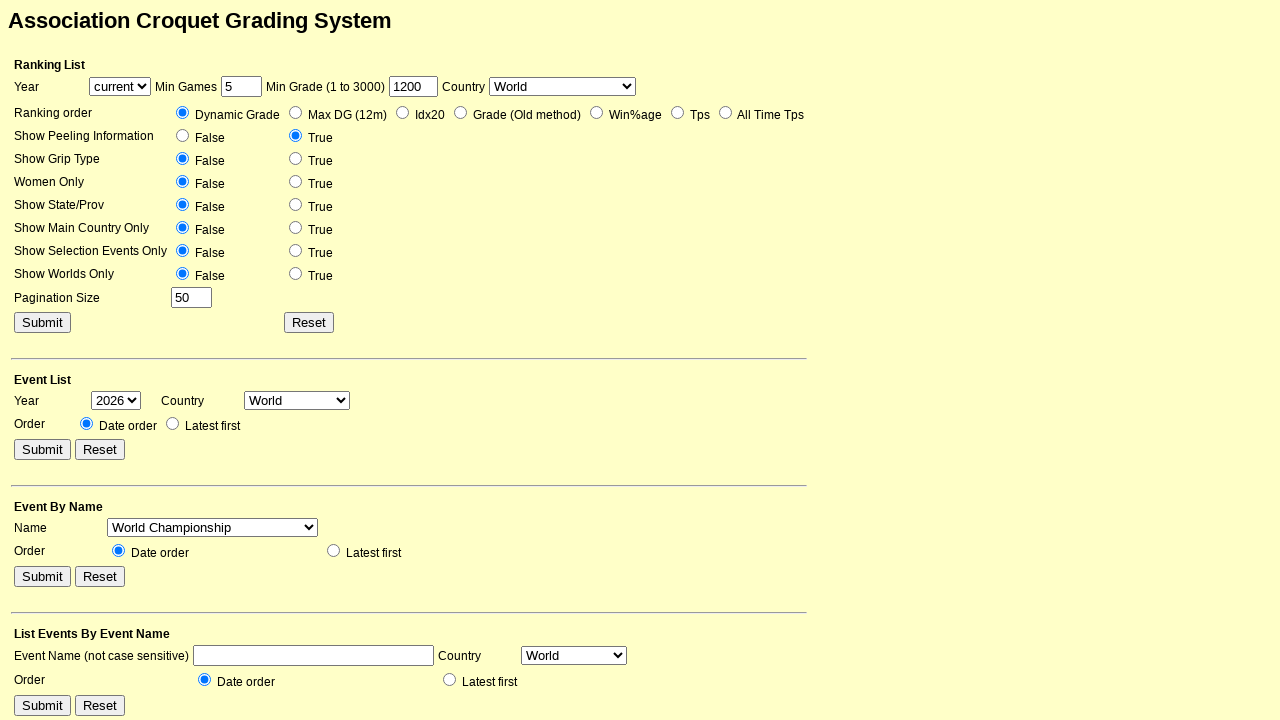

Disabled 'Show Peeling Information' by selecting 'no_peel' option at (182, 136) on input[name="show_peel"][value="no_peel"]
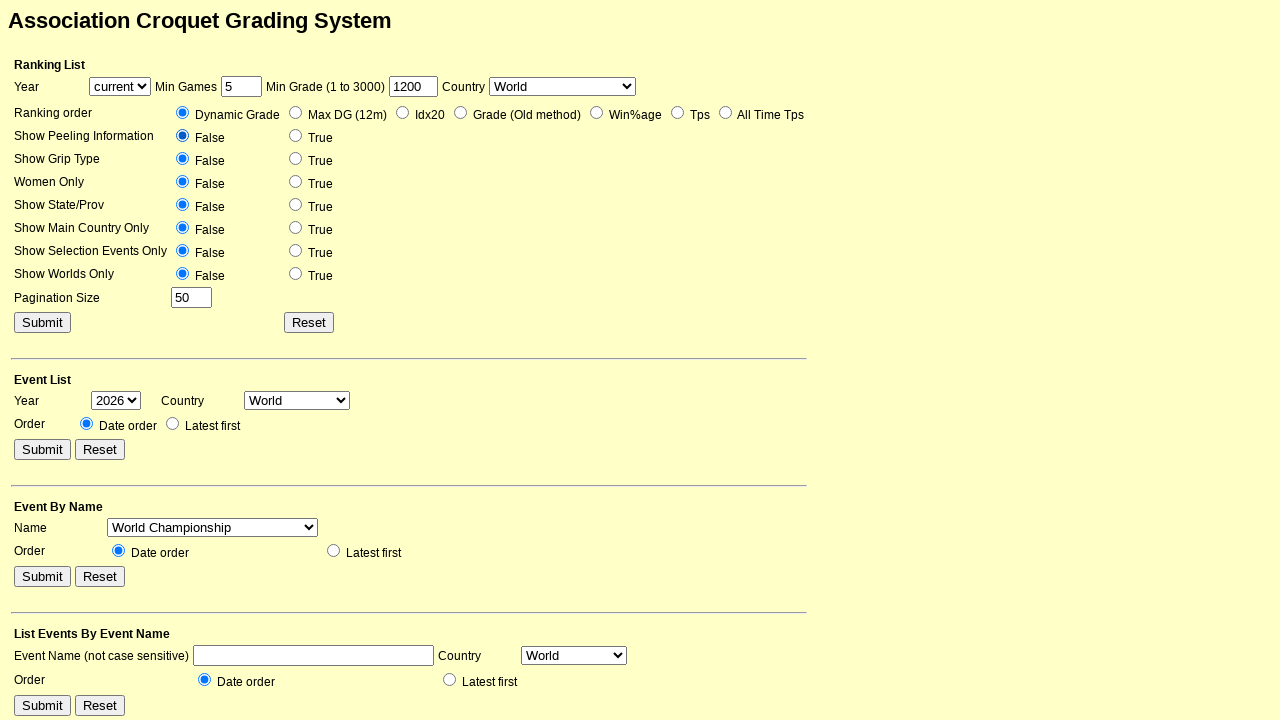

Enabled 'Show Grip Type' by selecting 'grip' option at (296, 159) on input[name="show_grip"][value="grip"]
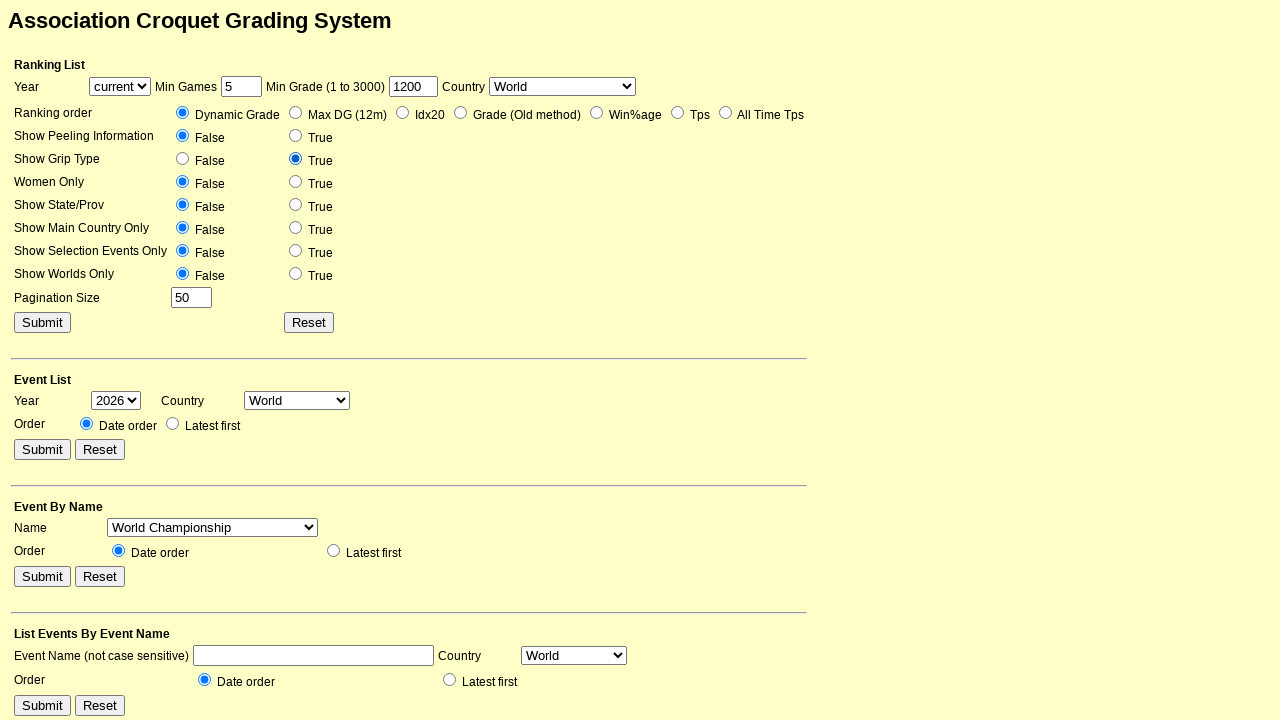

Selected year 2023 from dropdown on select[name="year"]
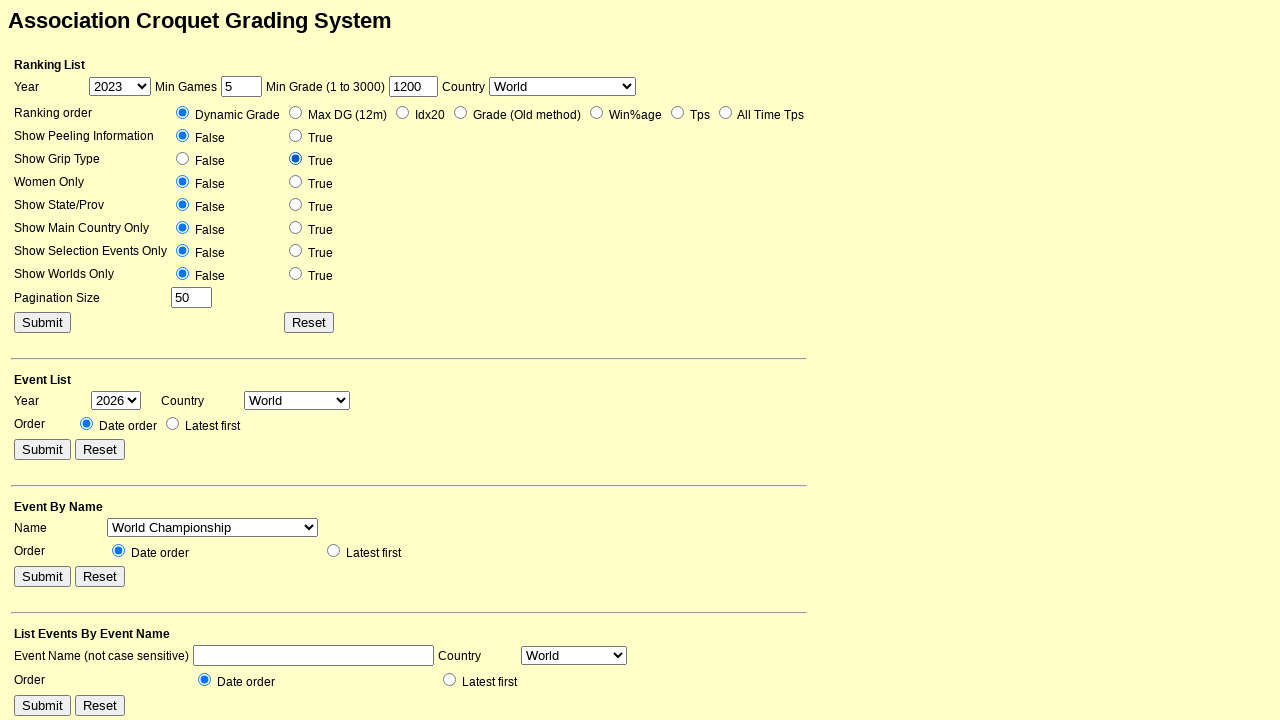

Set minimum games to 1 on input[name="games"]
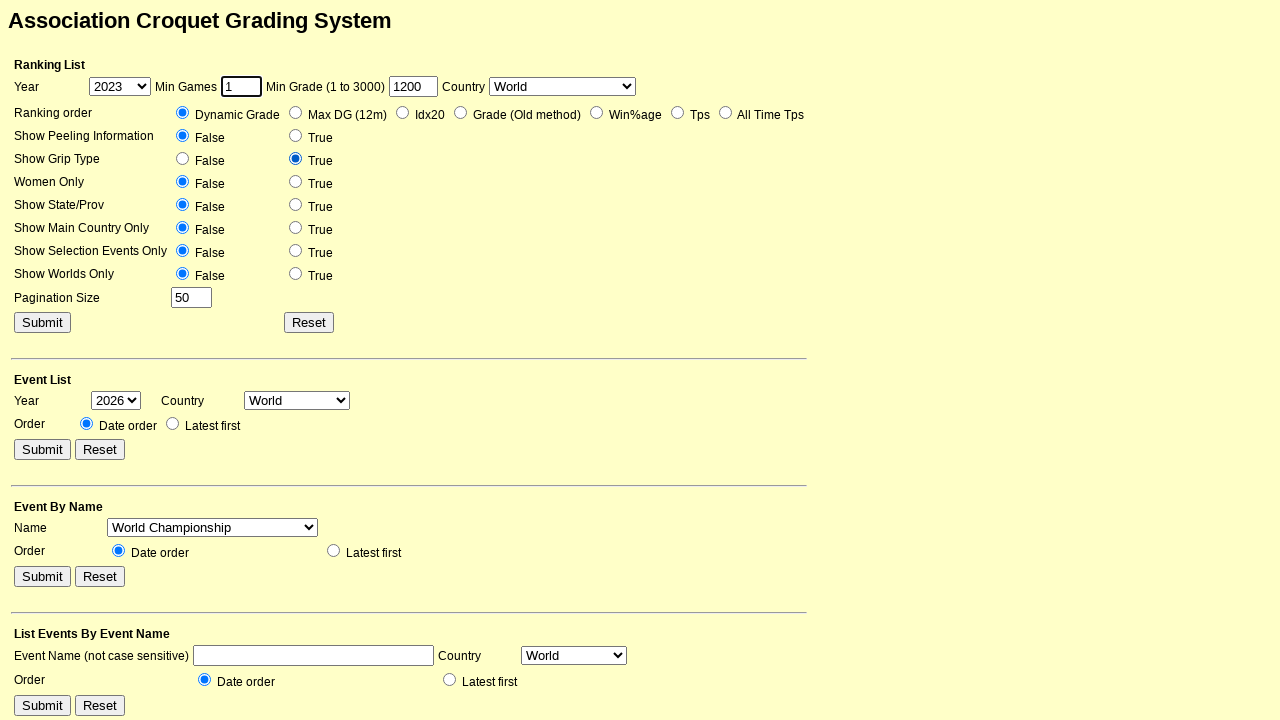

Set minimum grade to 1000 on input[name="grade"]
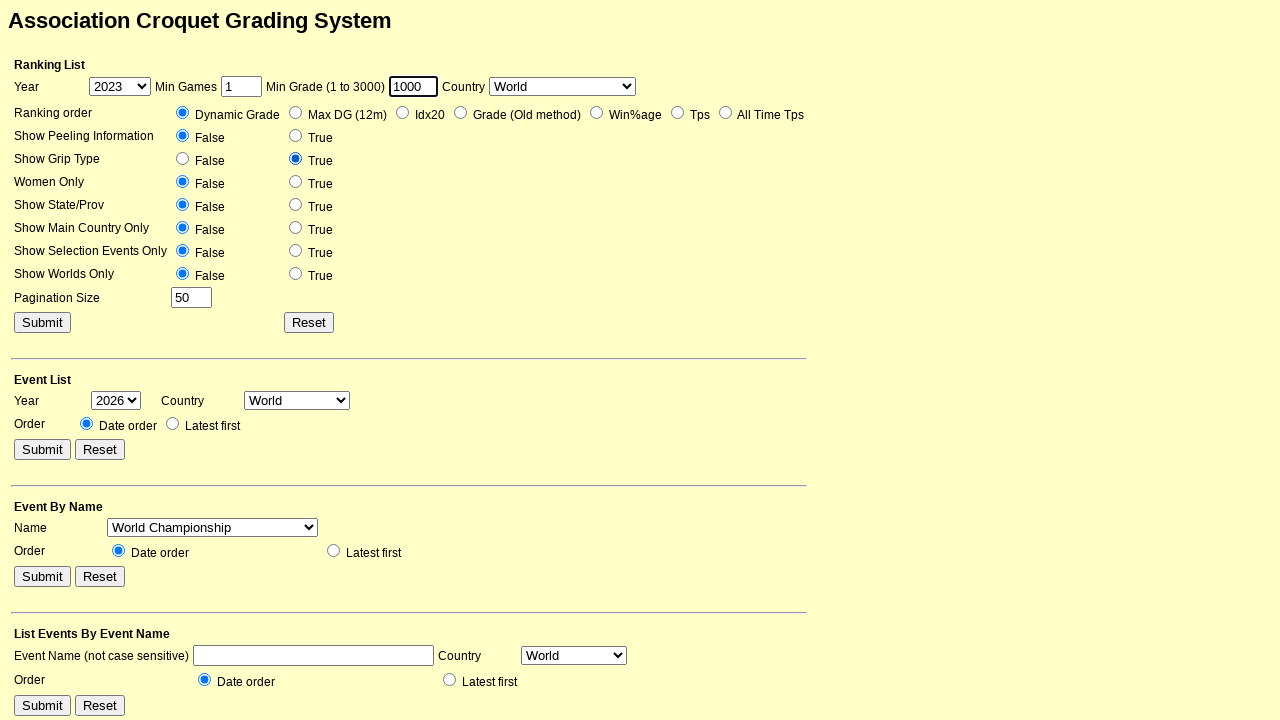

Submitted the croquet ranking filter form at (42, 323) on input[type="submit"][value="Submit"]
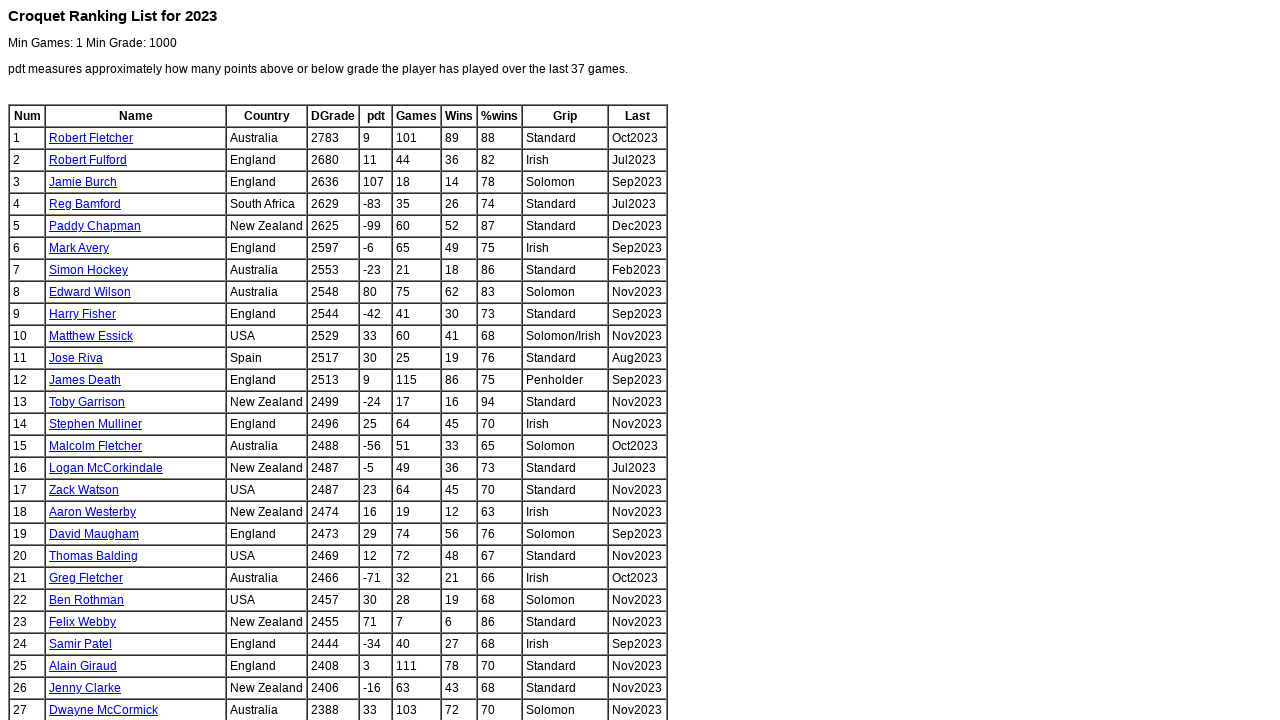

Filtered results table loaded successfully
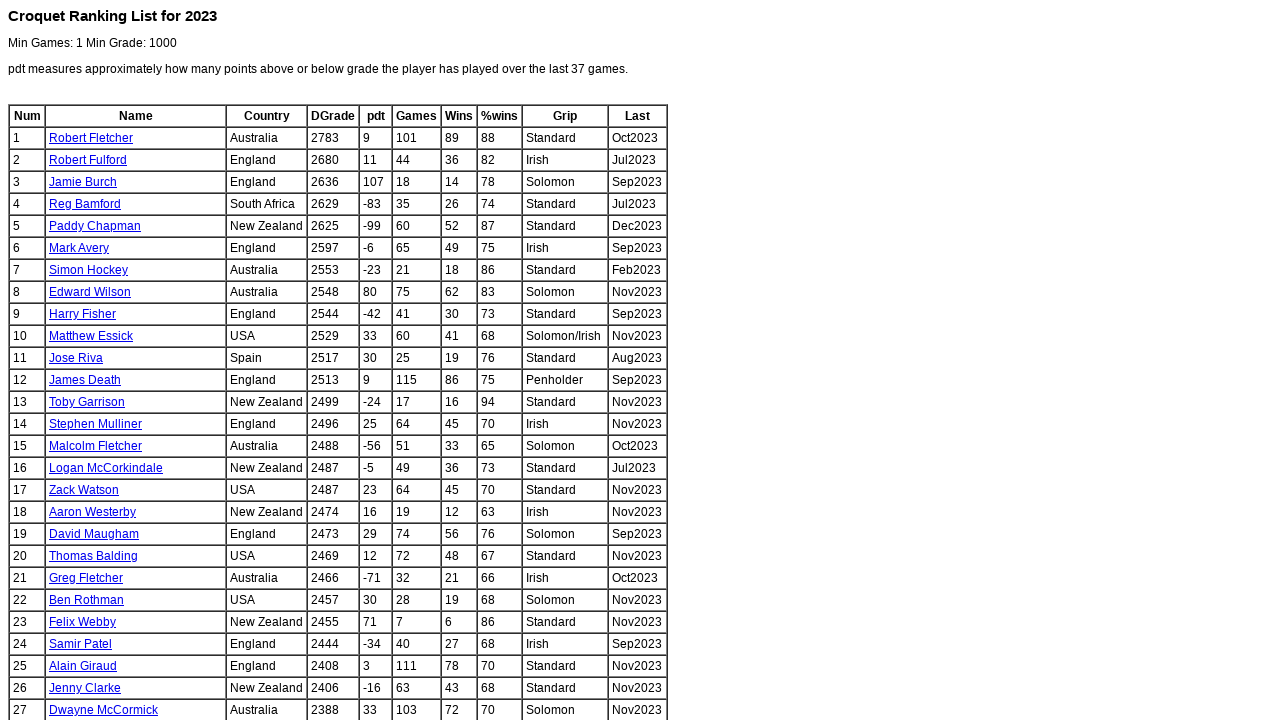

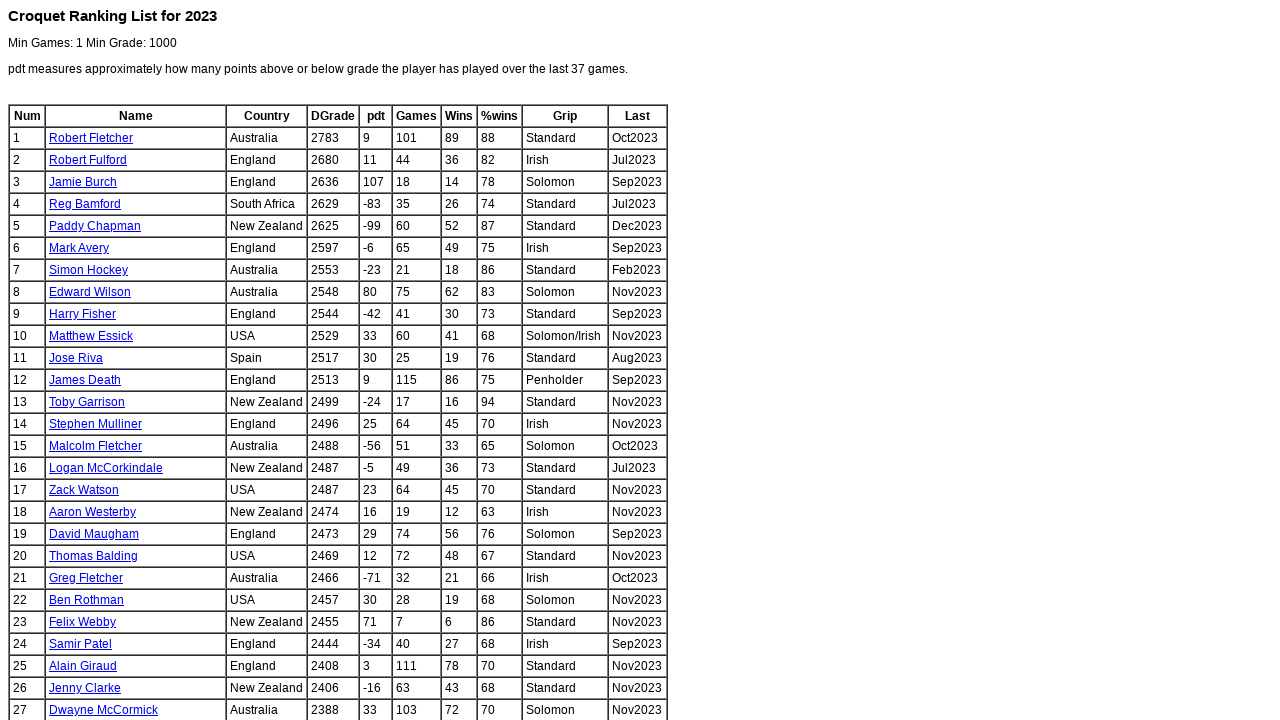